Tests dynamic loading page by clicking the Start button and verifying that "Hello World!" text appears after loading completes

Starting URL: https://automationfc.github.io/dynamic-loading/

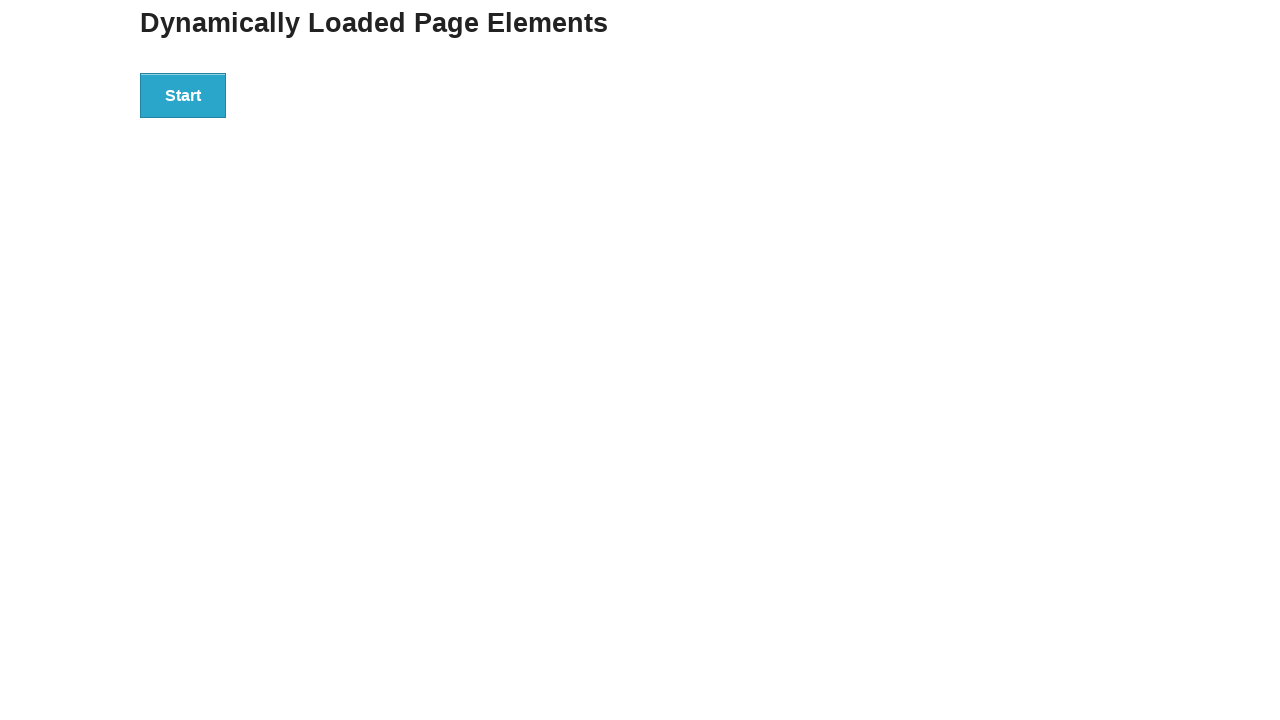

Navigated to dynamic loading test page
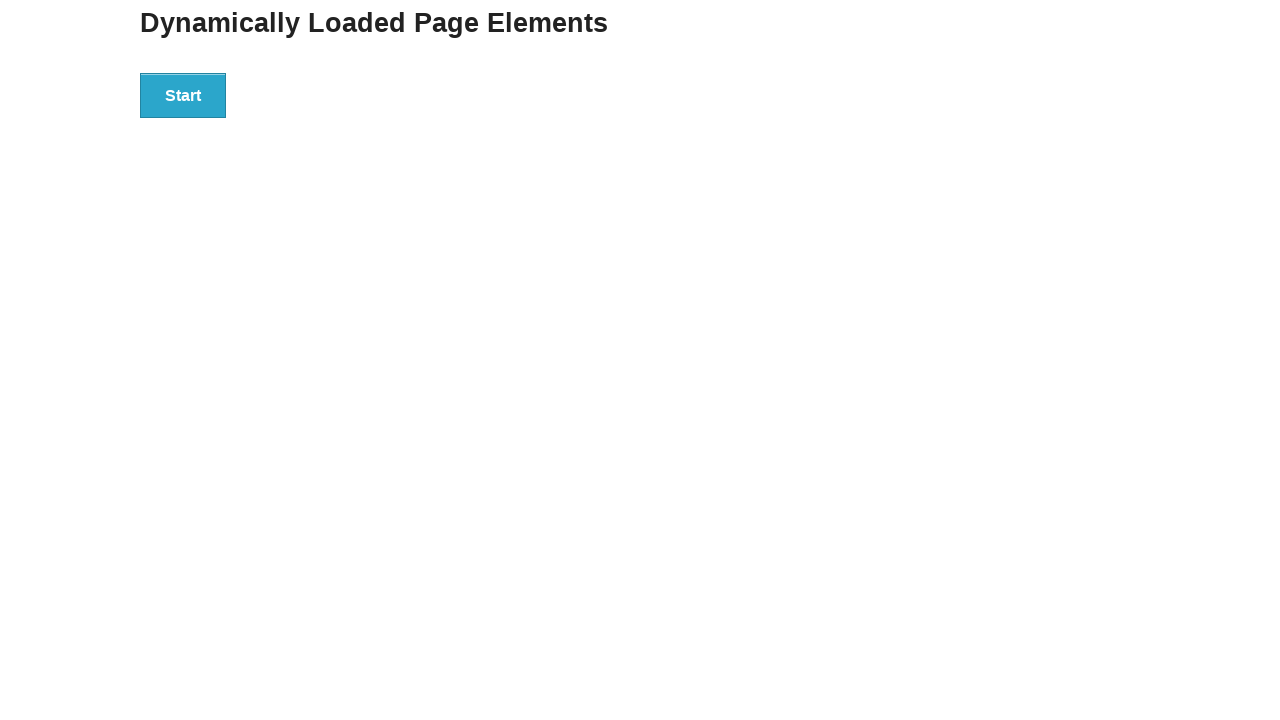

Clicked the Start button to trigger dynamic loading at (183, 95) on div#start>button
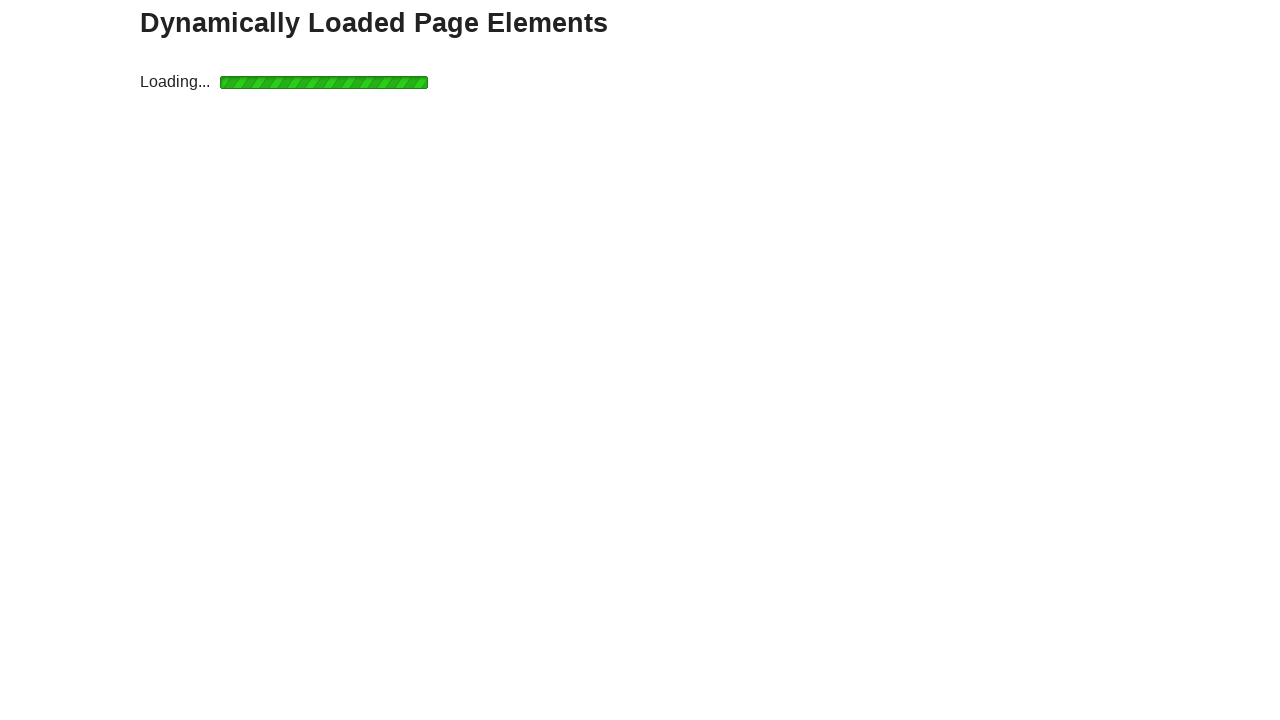

Waited for 'Hello World!' heading to appear after loading completed
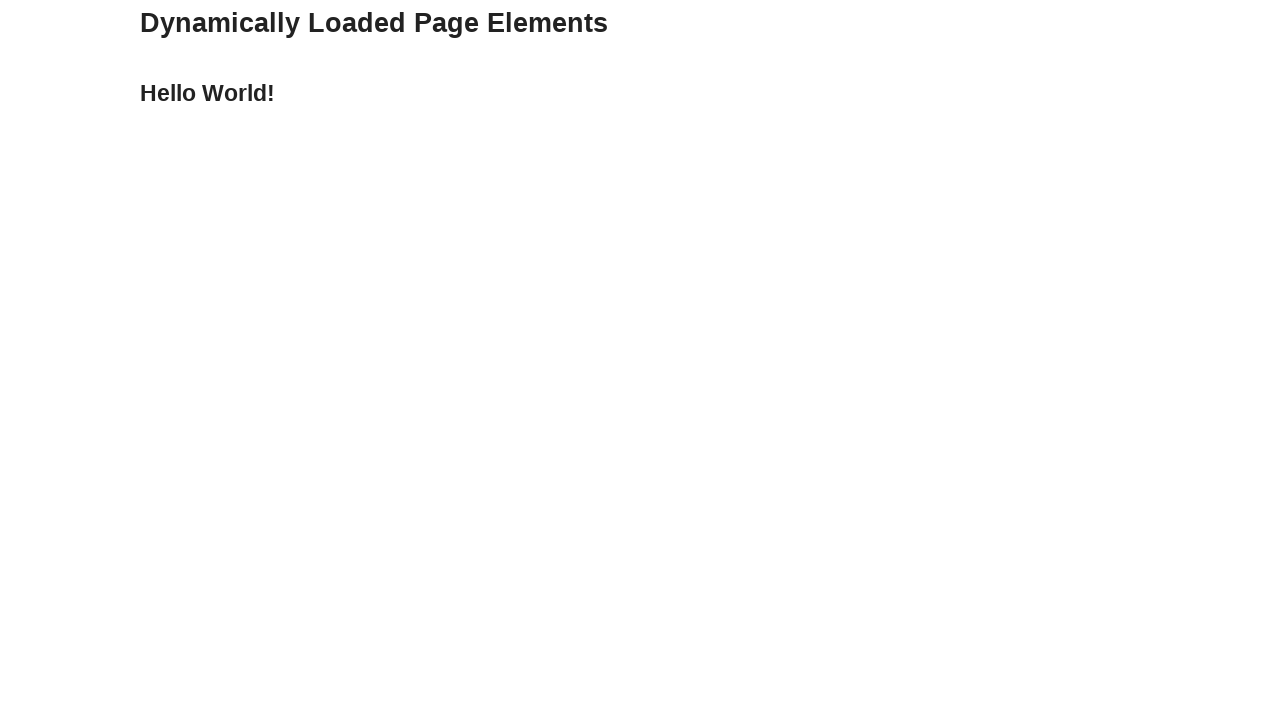

Verified 'Hello World!' text is displayed correctly
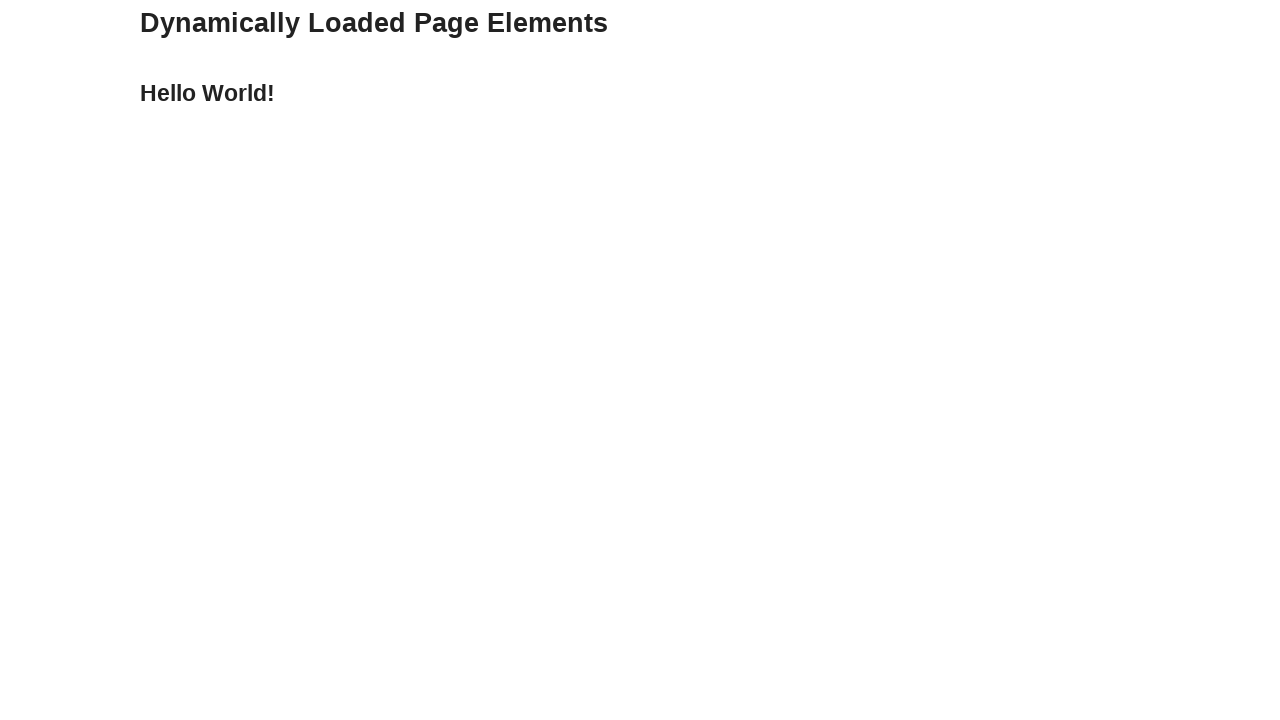

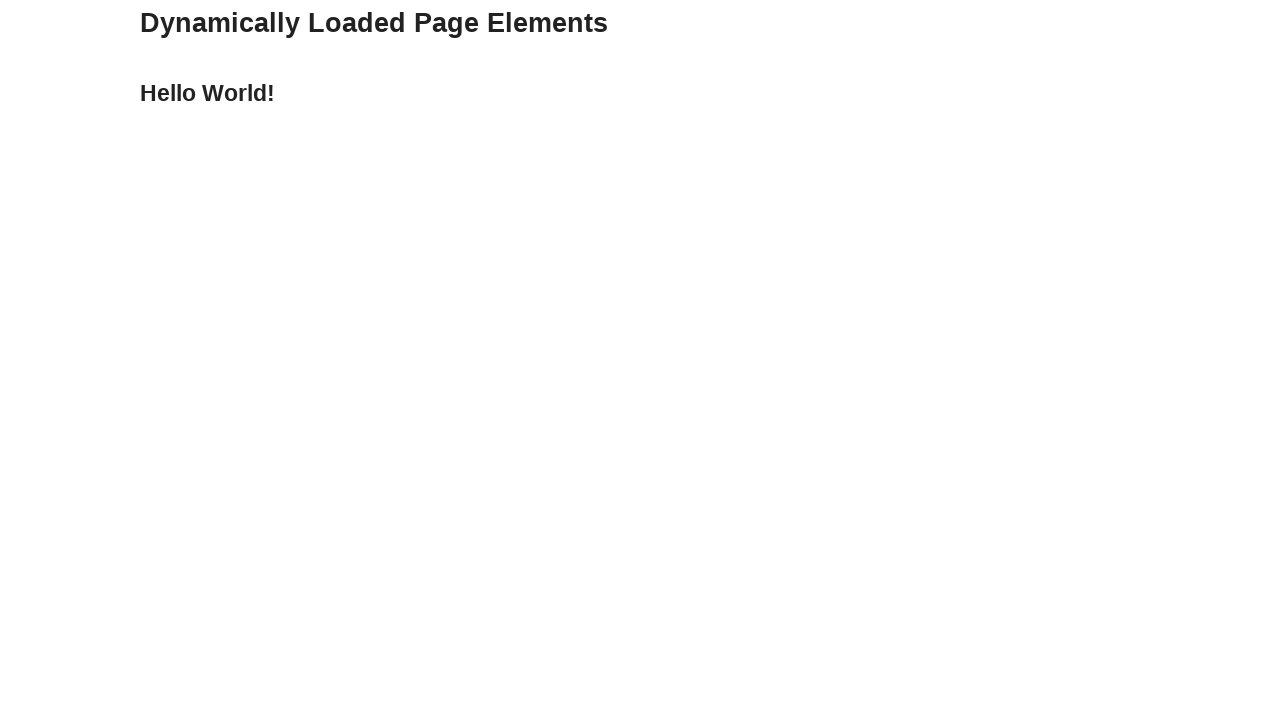